Tests the small modal dialog functionality by clicking the show button, waiting for the modal to appear, and verifying the modal header and body text are correct.

Starting URL: https://demoqa.com/modal-dialogs

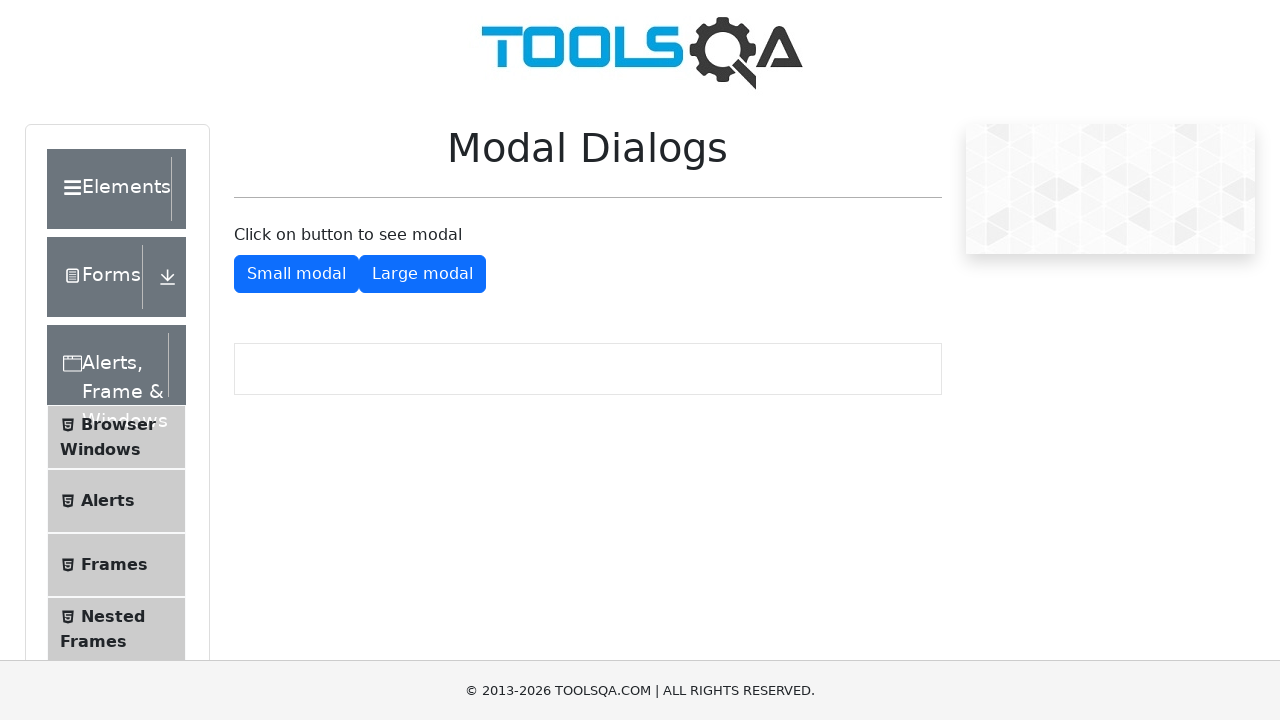

Clicked the show small modal button at (296, 274) on #showSmallModal
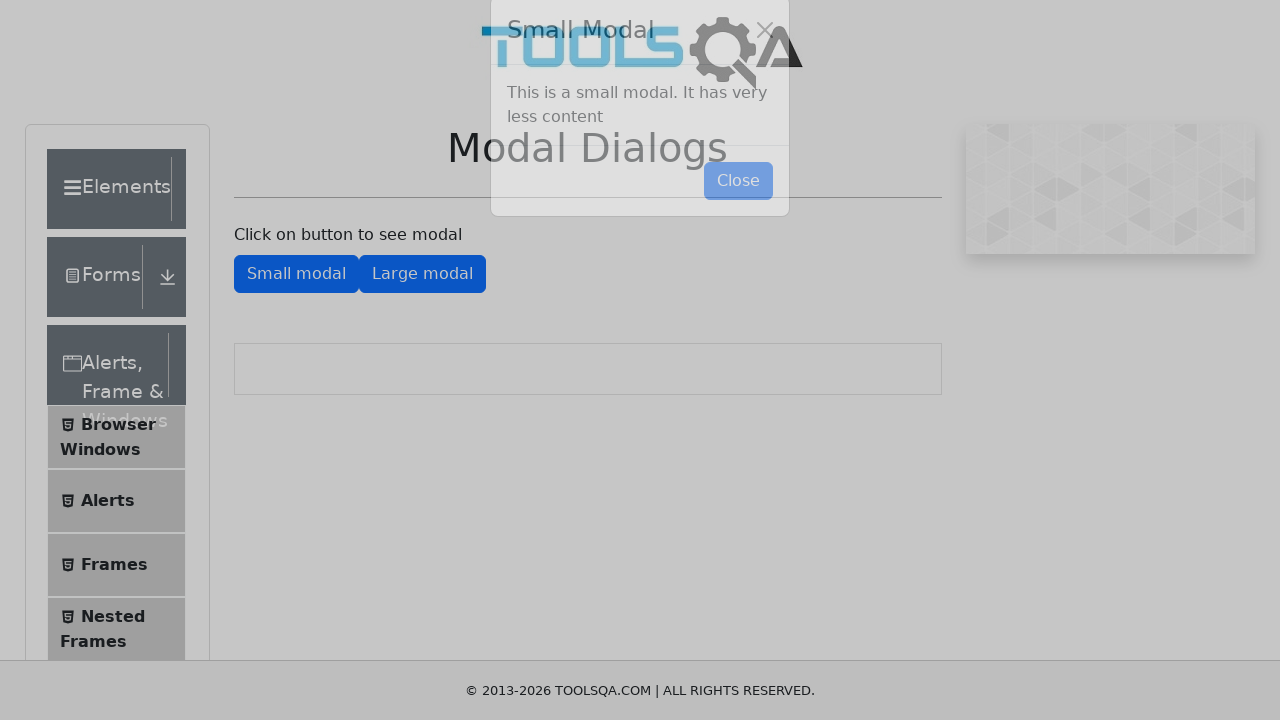

Small modal appeared on page
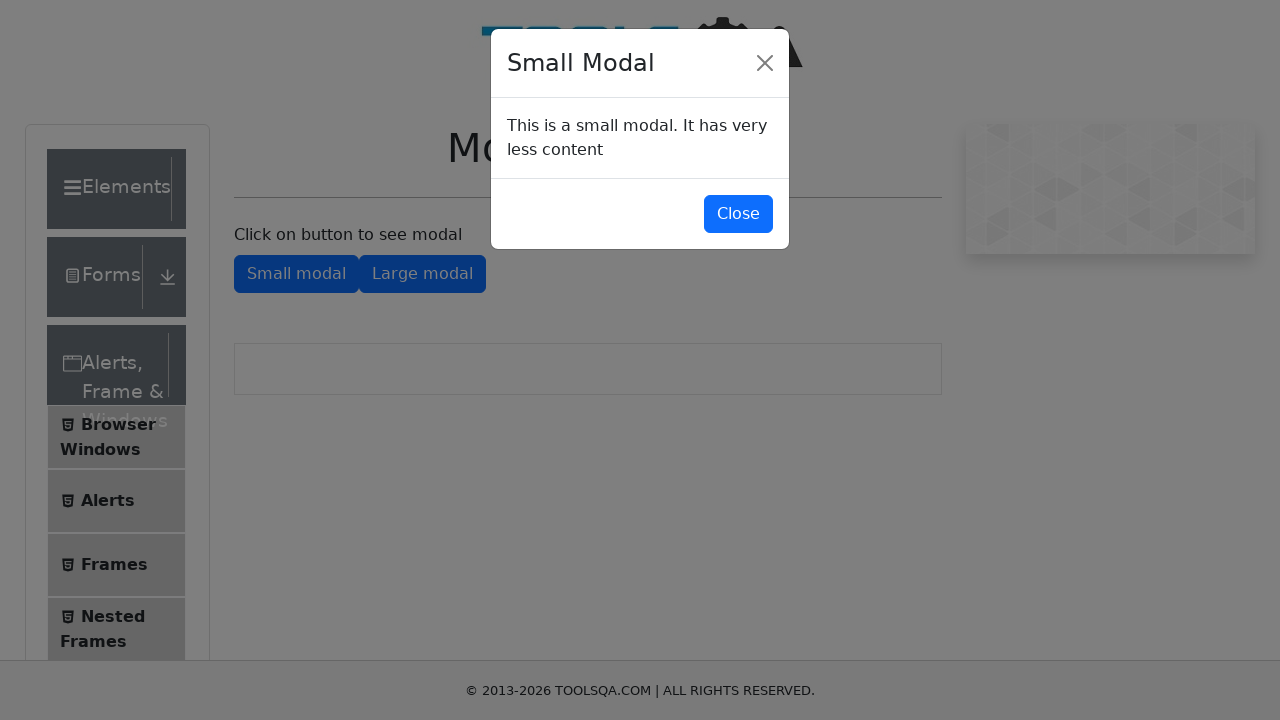

Retrieved small modal header text
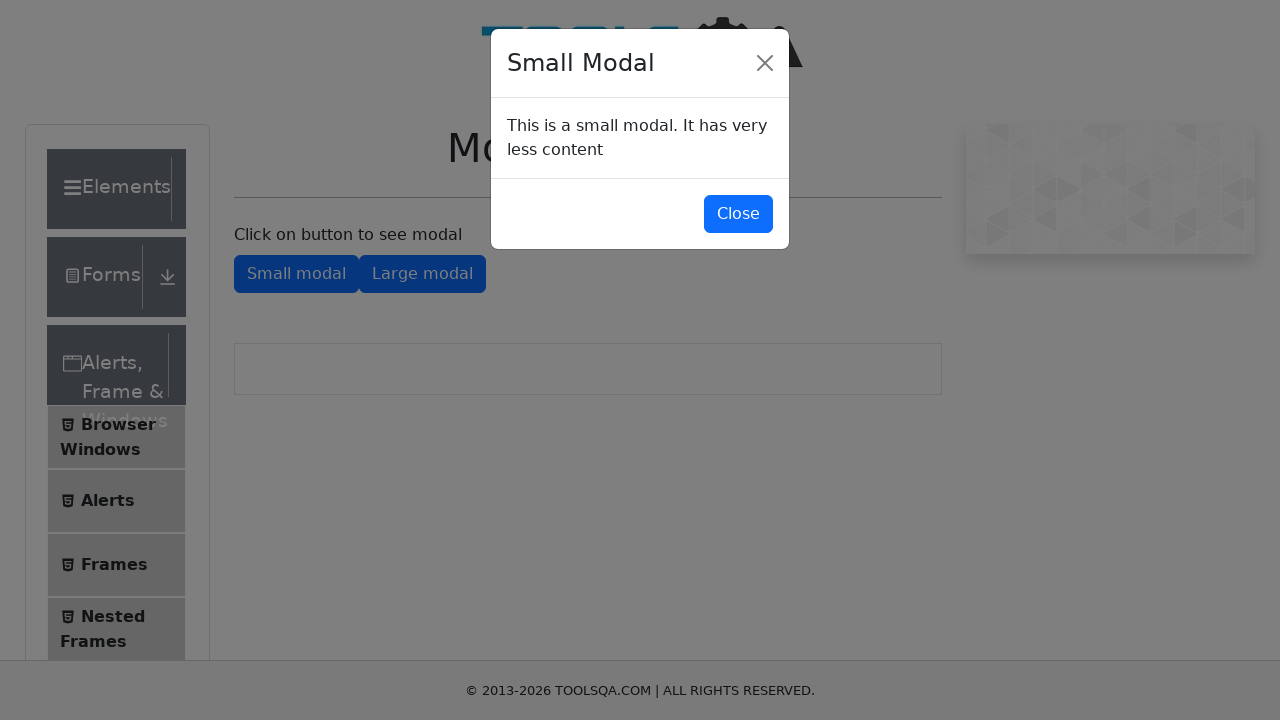

Verified small modal header text is 'Small Modal'
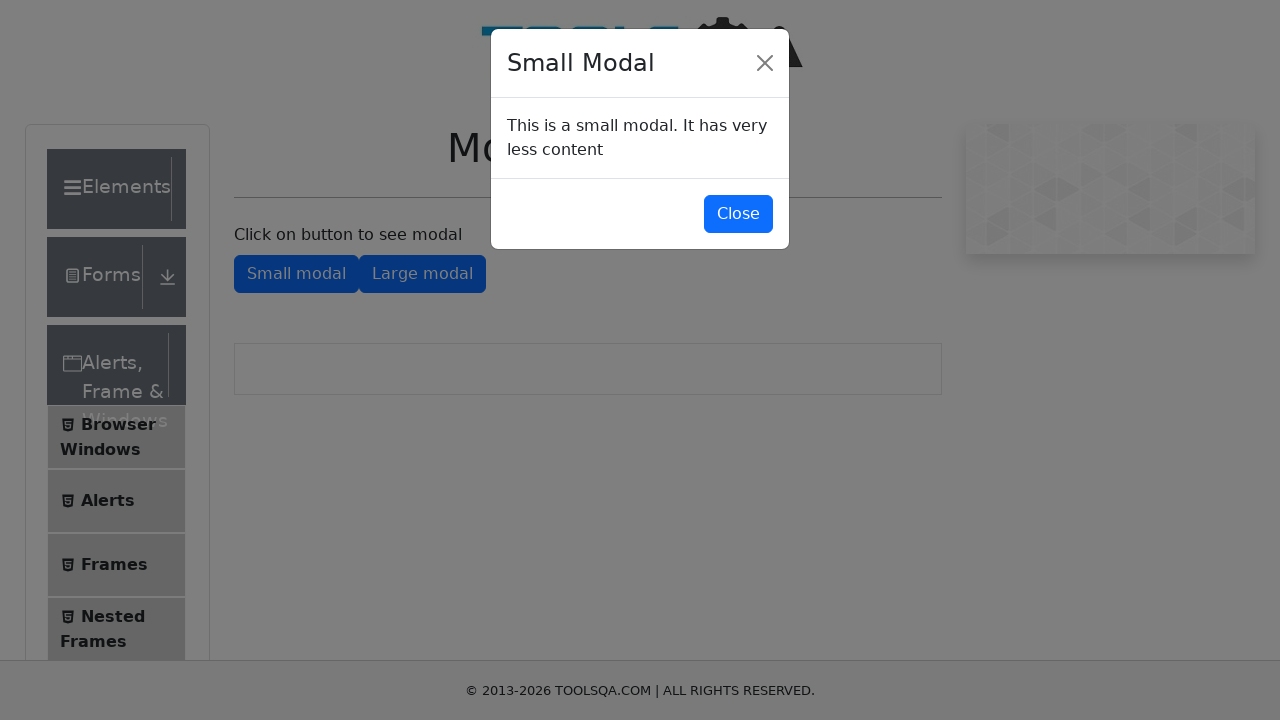

Retrieved small modal body text
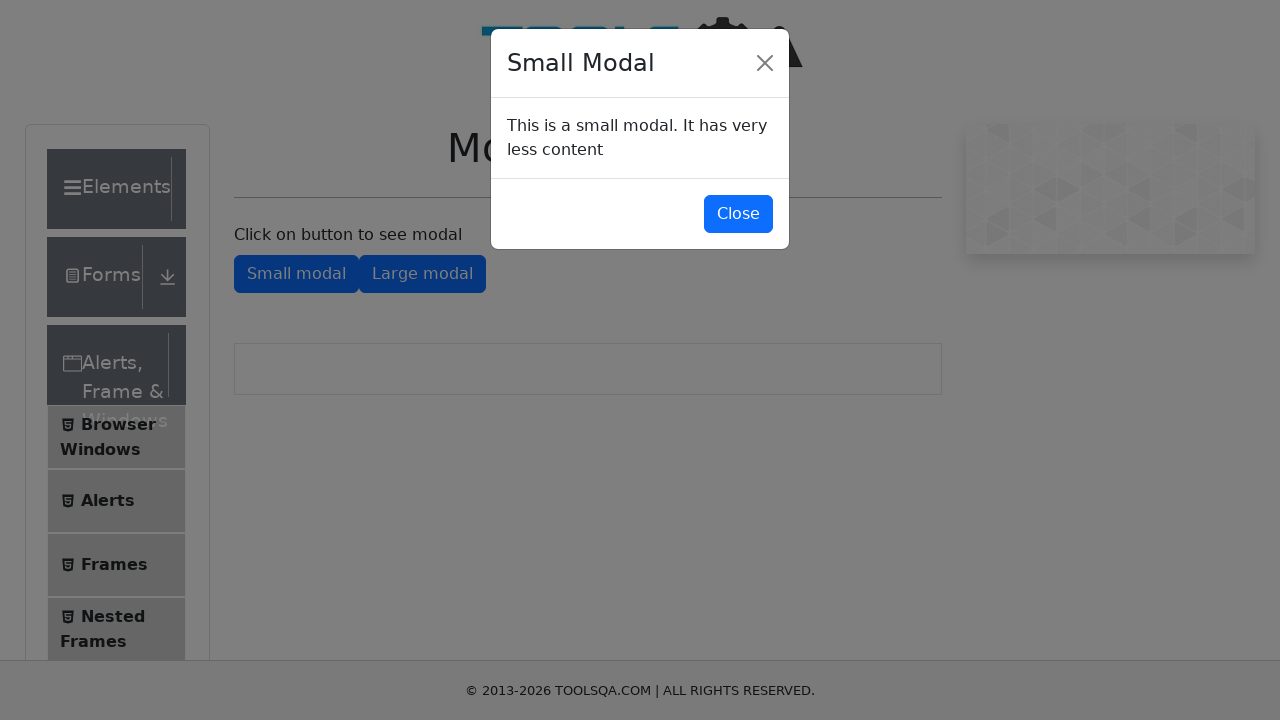

Verified small modal body text is correct
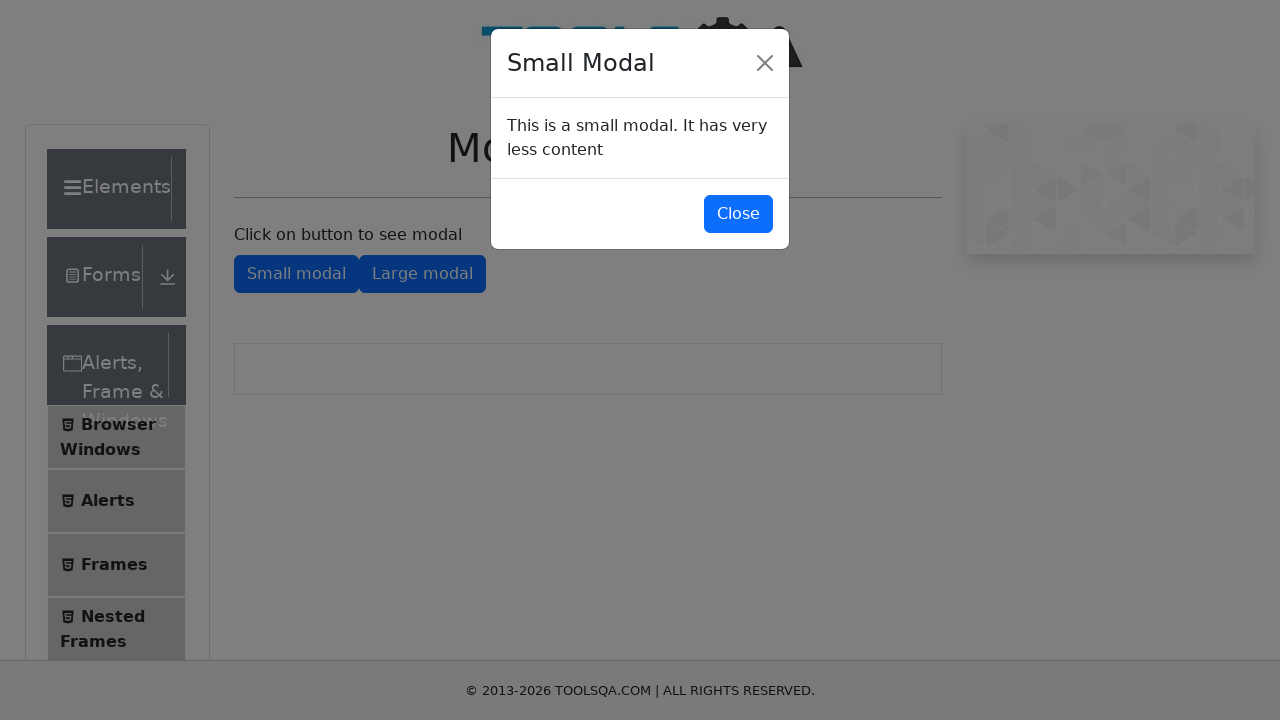

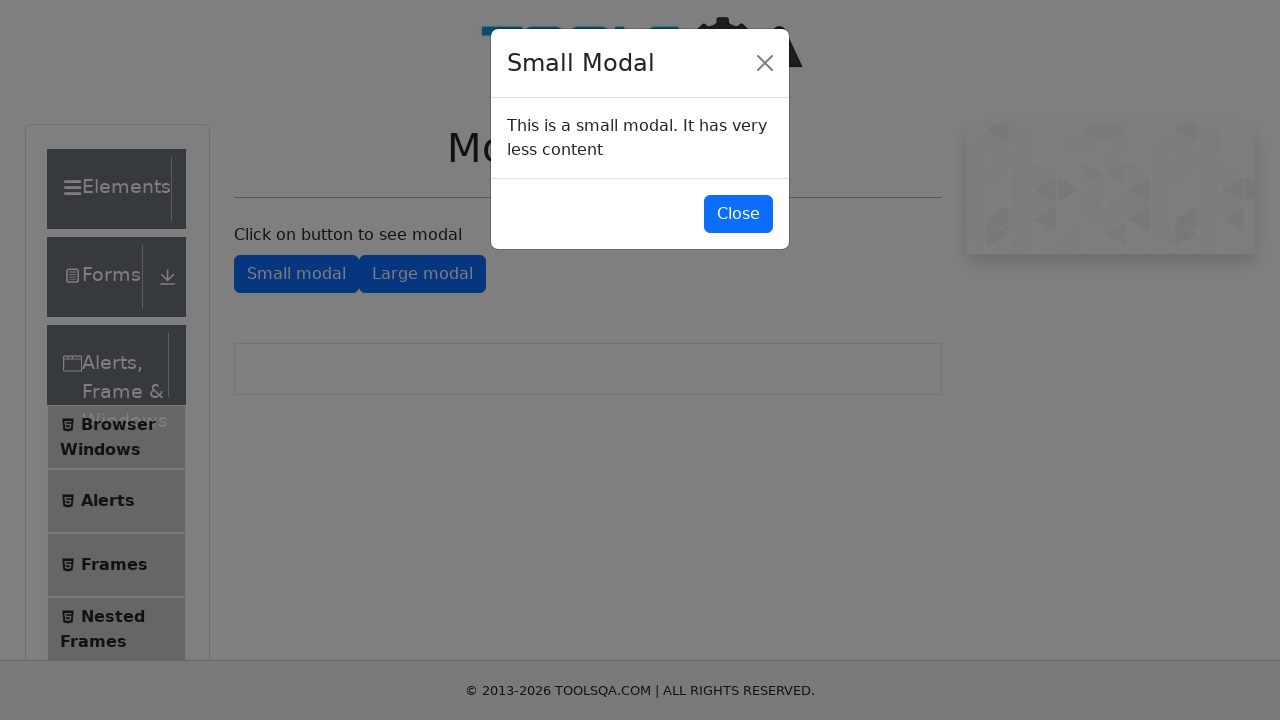